Tests that registration fails when confirmation password field is left empty

Starting URL: https://parabank.parasoft.com/parabank/index.htm

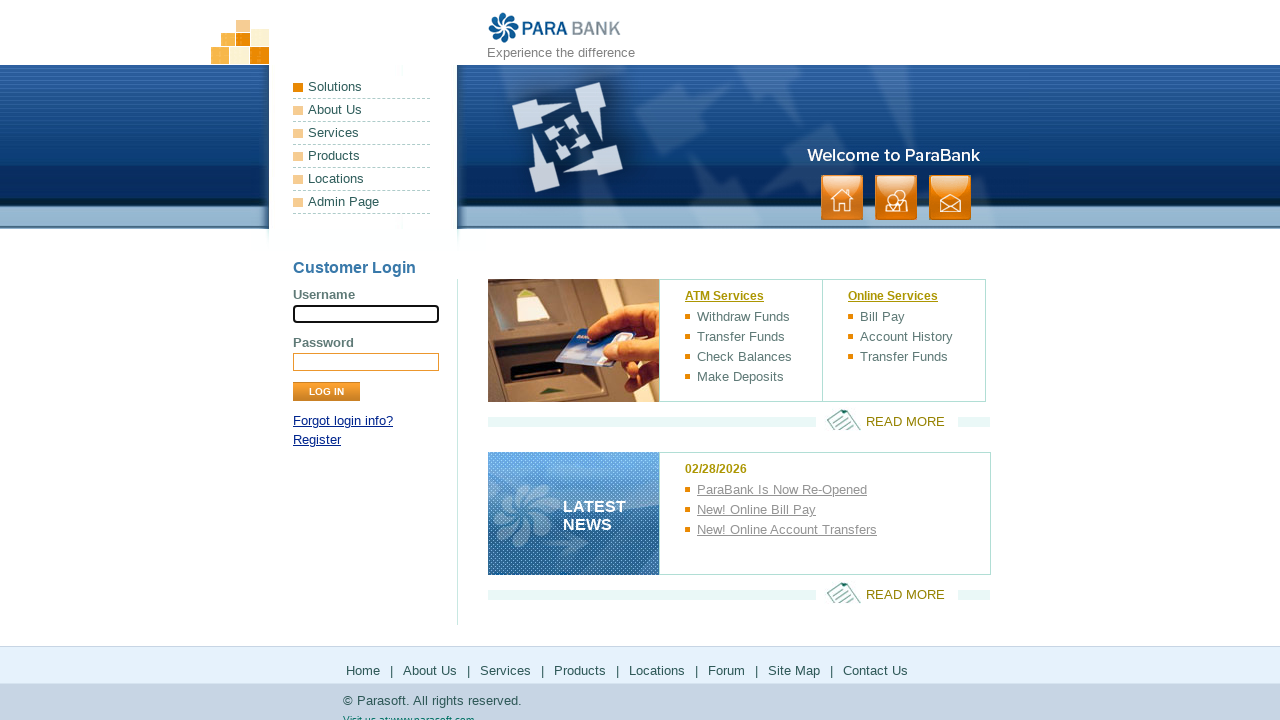

Clicked Register link at (317, 440) on a[href*='register']
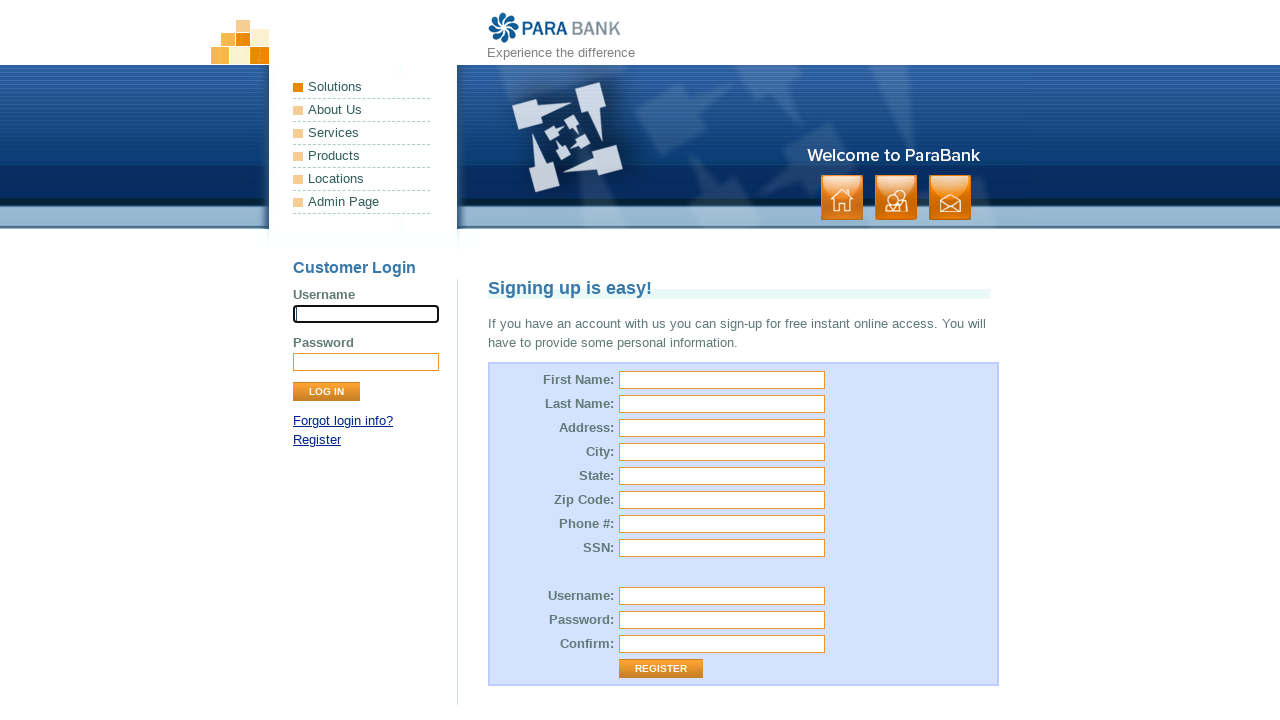

Filled first name field with 'Mike' on input[id='customer.firstName']
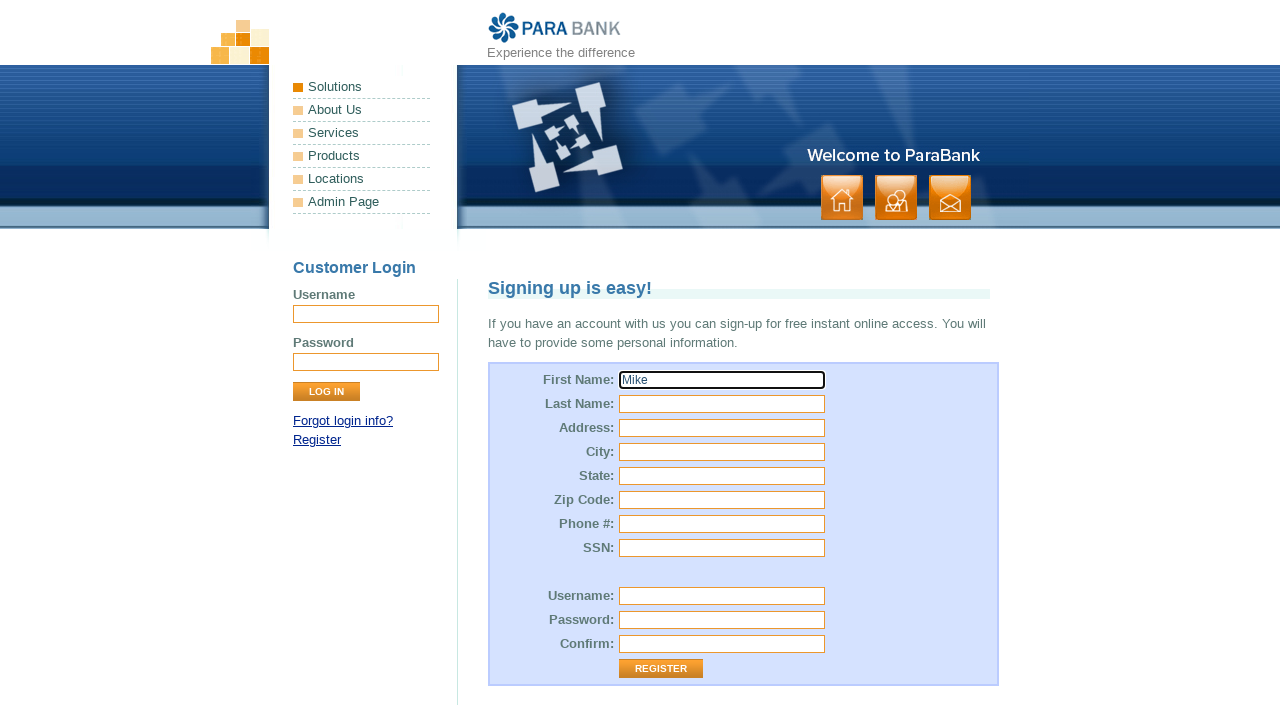

Filled last name field with 'Johnson' on input[id='customer.lastName']
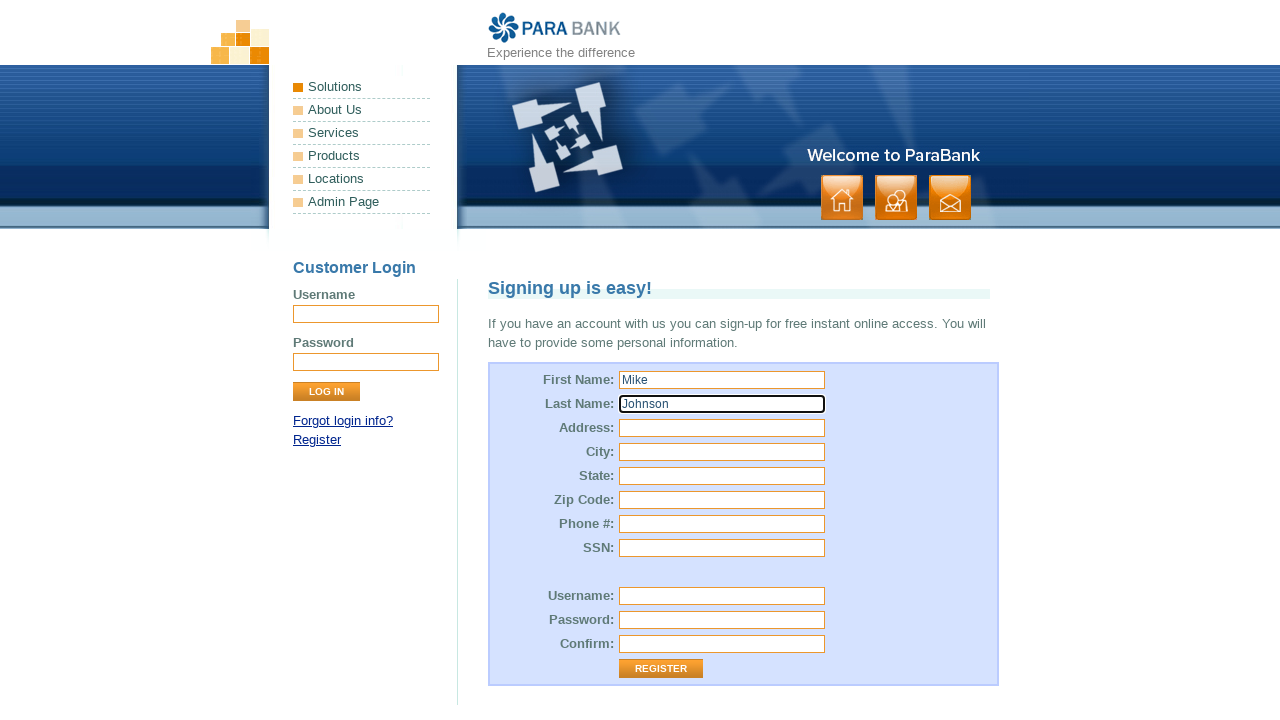

Filled street address field with '789 Pine Road' on input[id='customer.address.street']
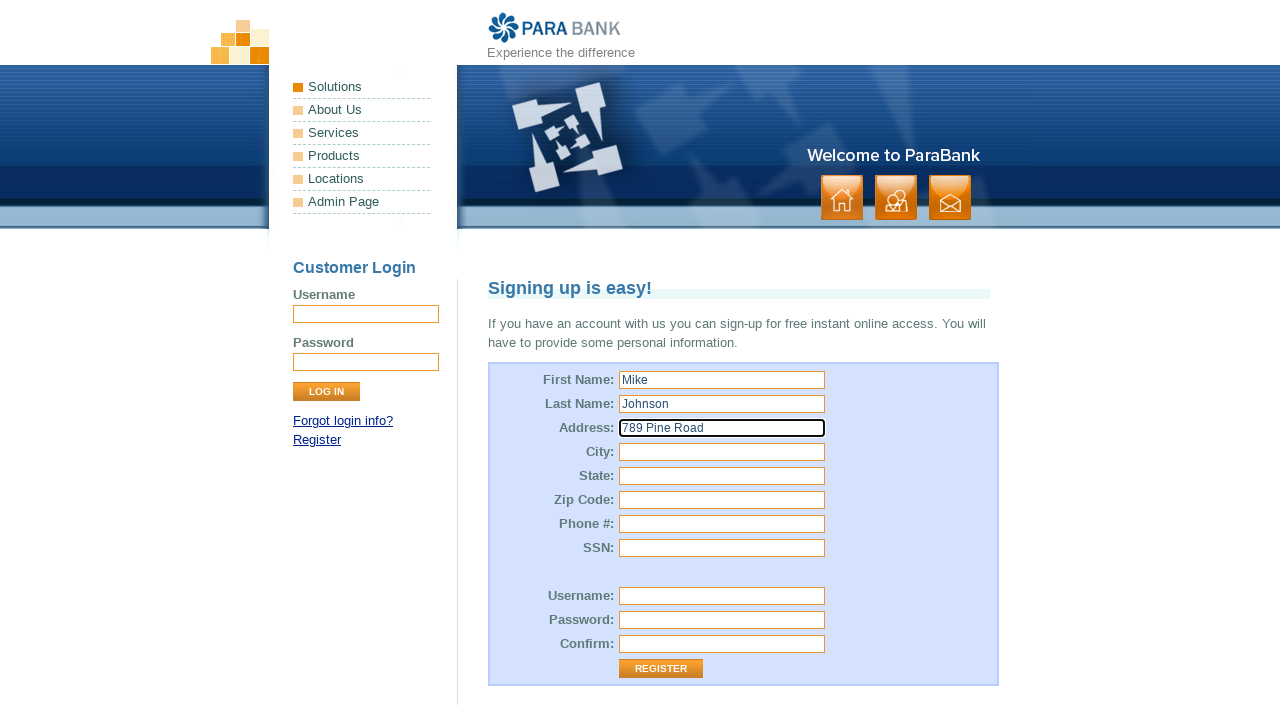

Filled city field with 'Chicago' on input[id='customer.address.city']
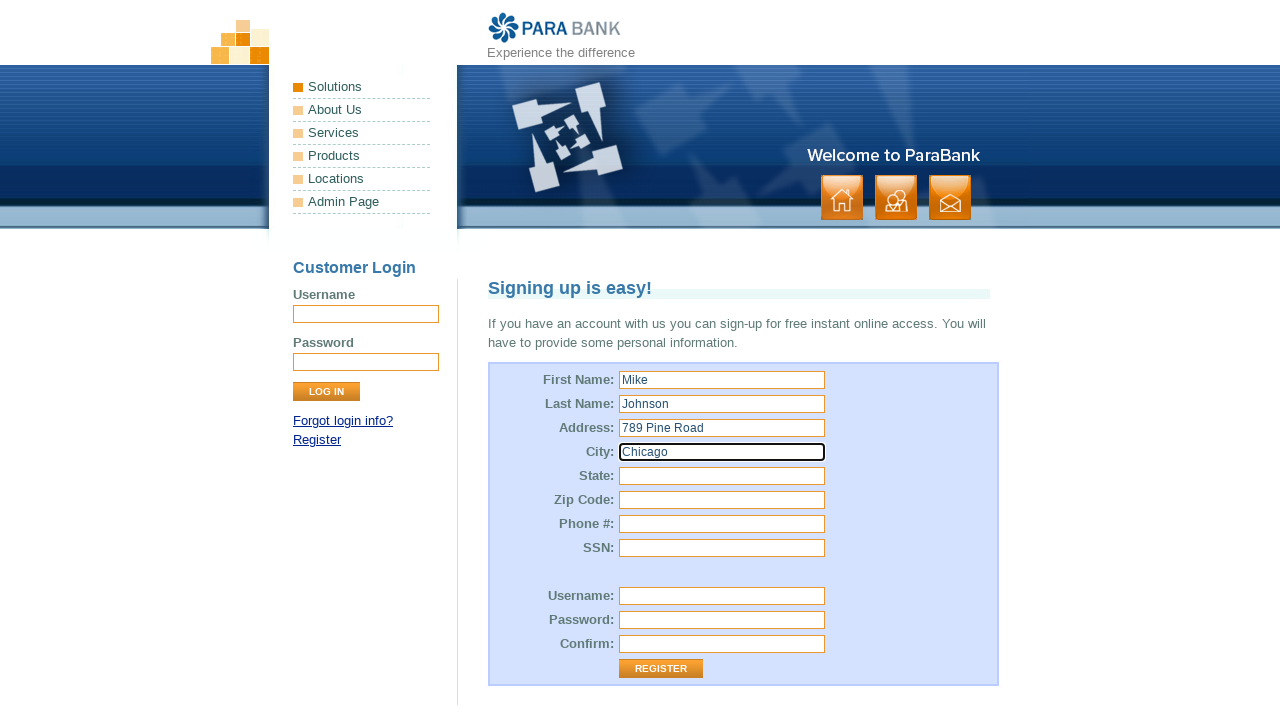

Filled state field with 'IL' on input[id='customer.address.state']
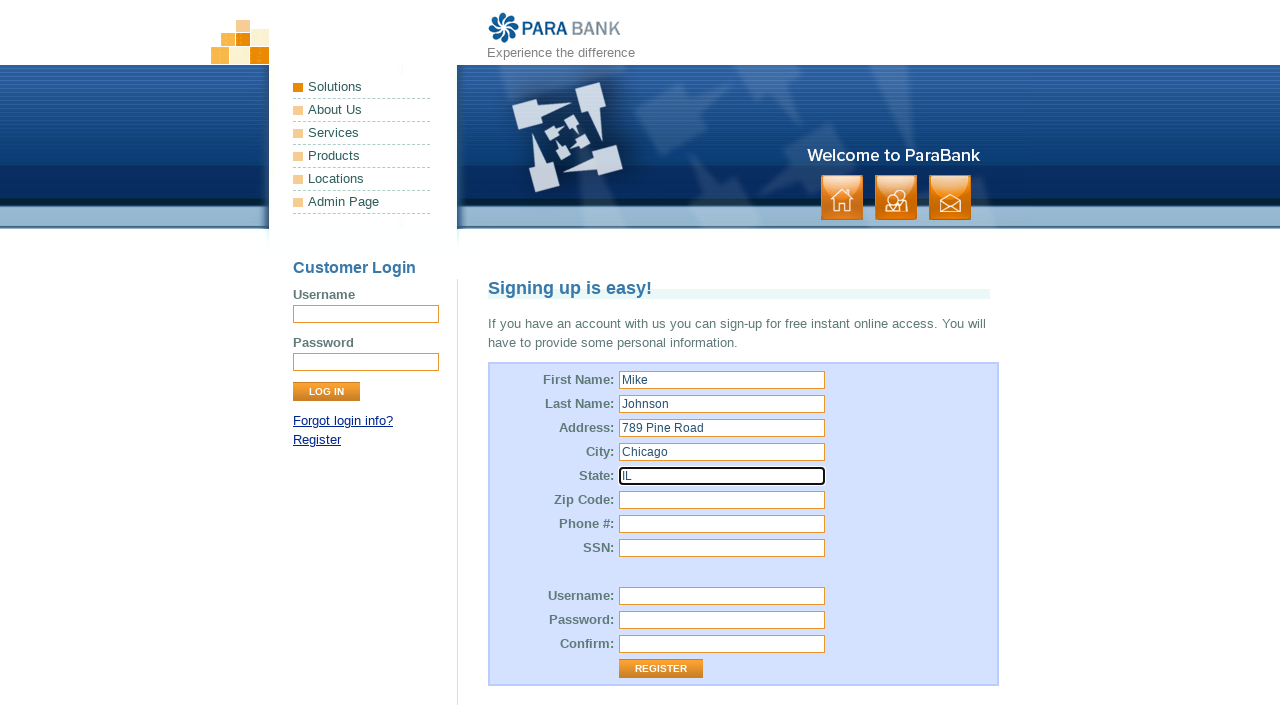

Filled zip code field with '60601' on input[id='customer.address.zipCode']
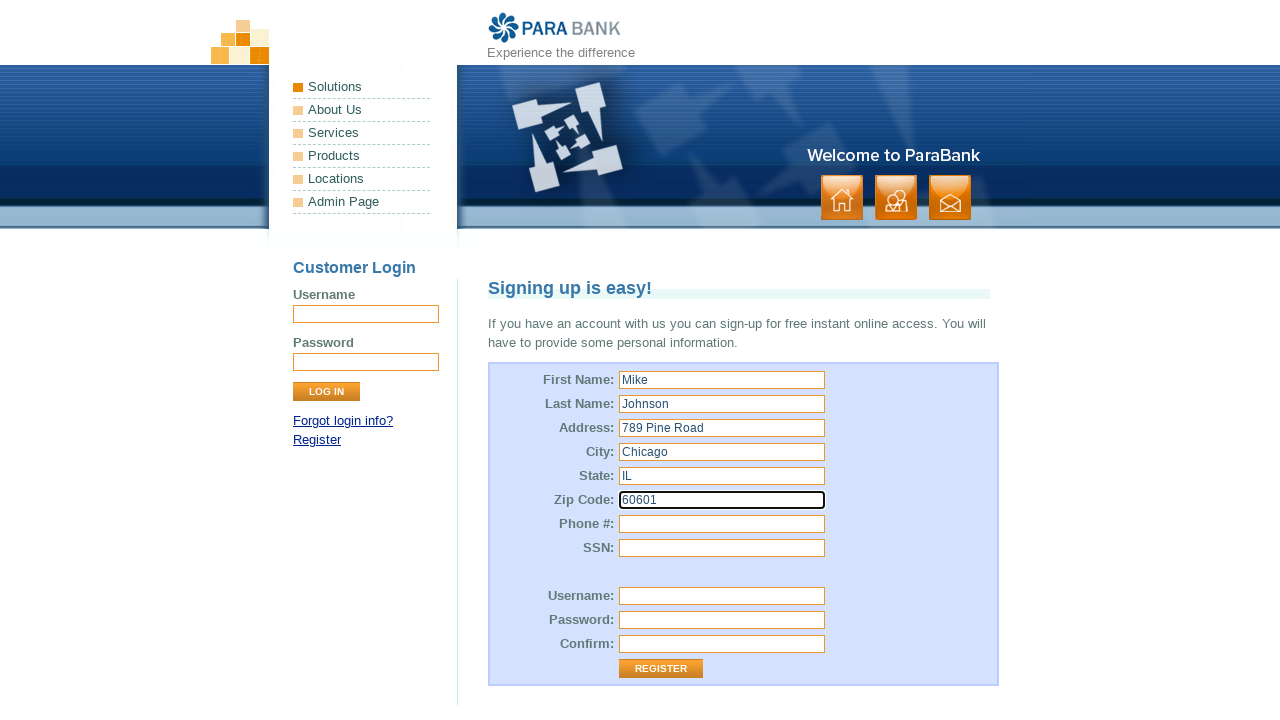

Filled phone number field with '5551112222' on input[id='customer.phoneNumber']
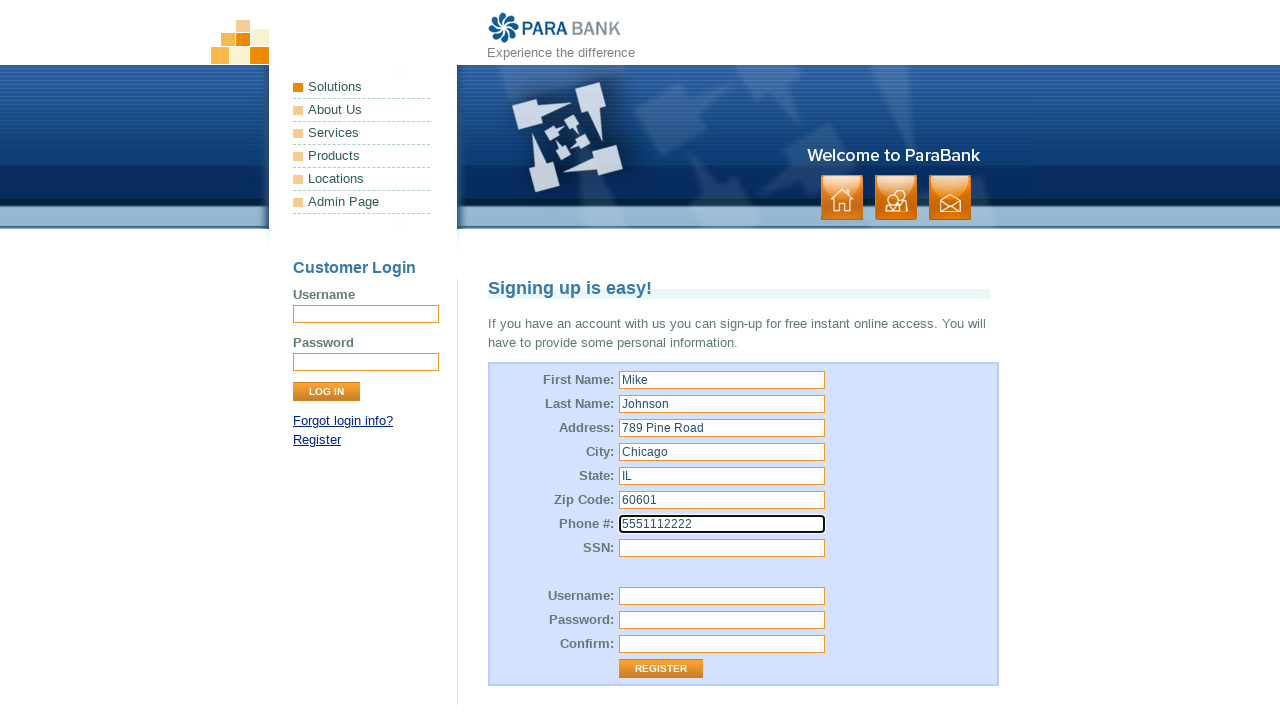

Filled SSN field with '111223333' on input[id='customer.ssn']
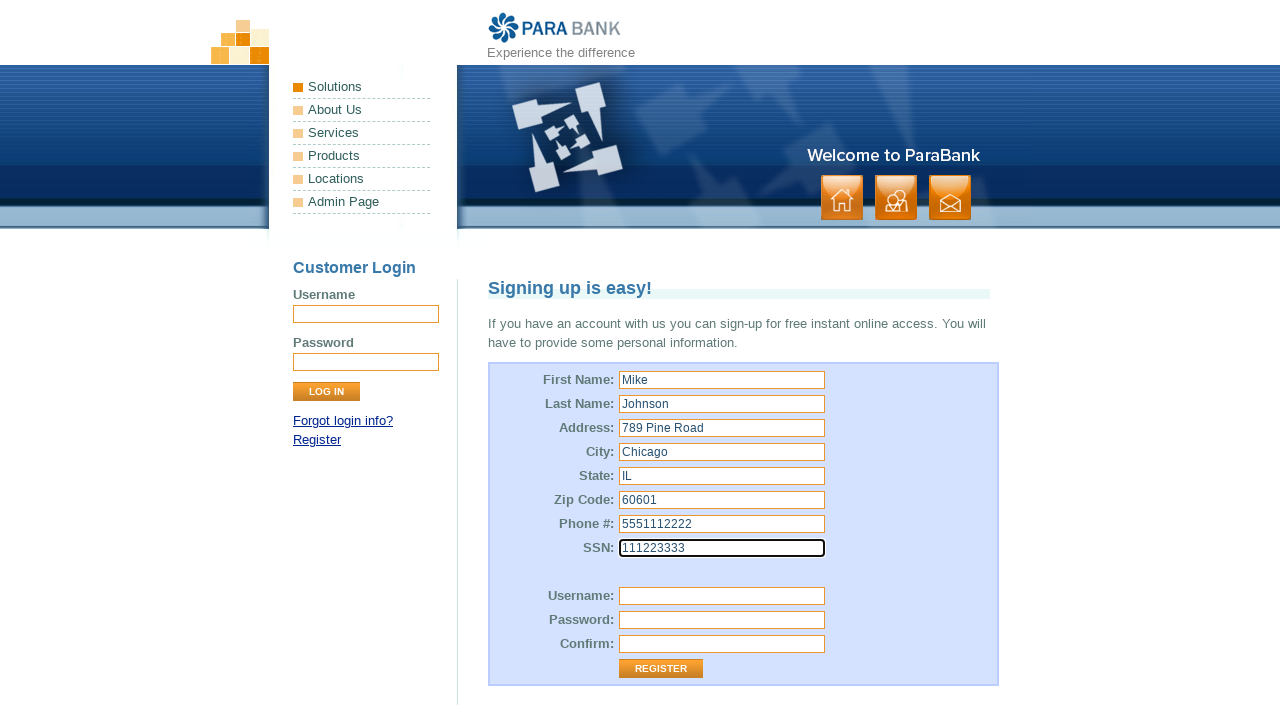

Filled username field with 'mikeuser456' on input[id='customer.username']
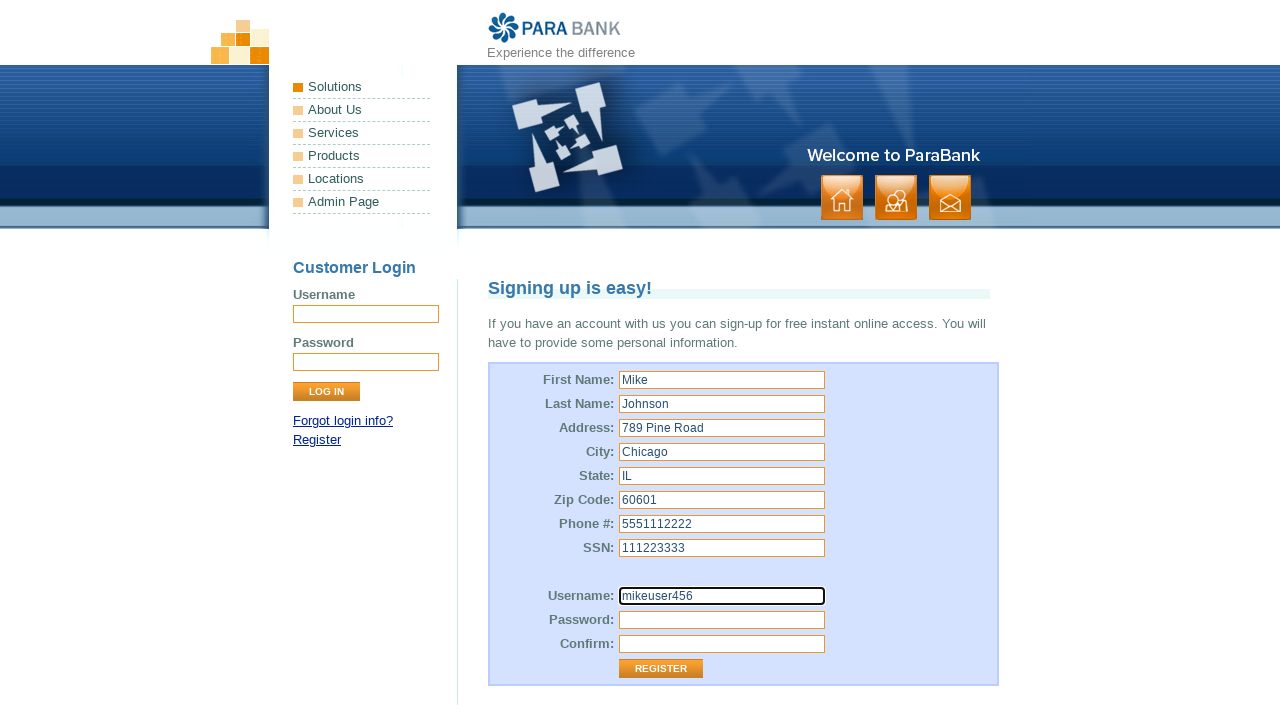

Filled password field with '12345' on input[id='customer.password']
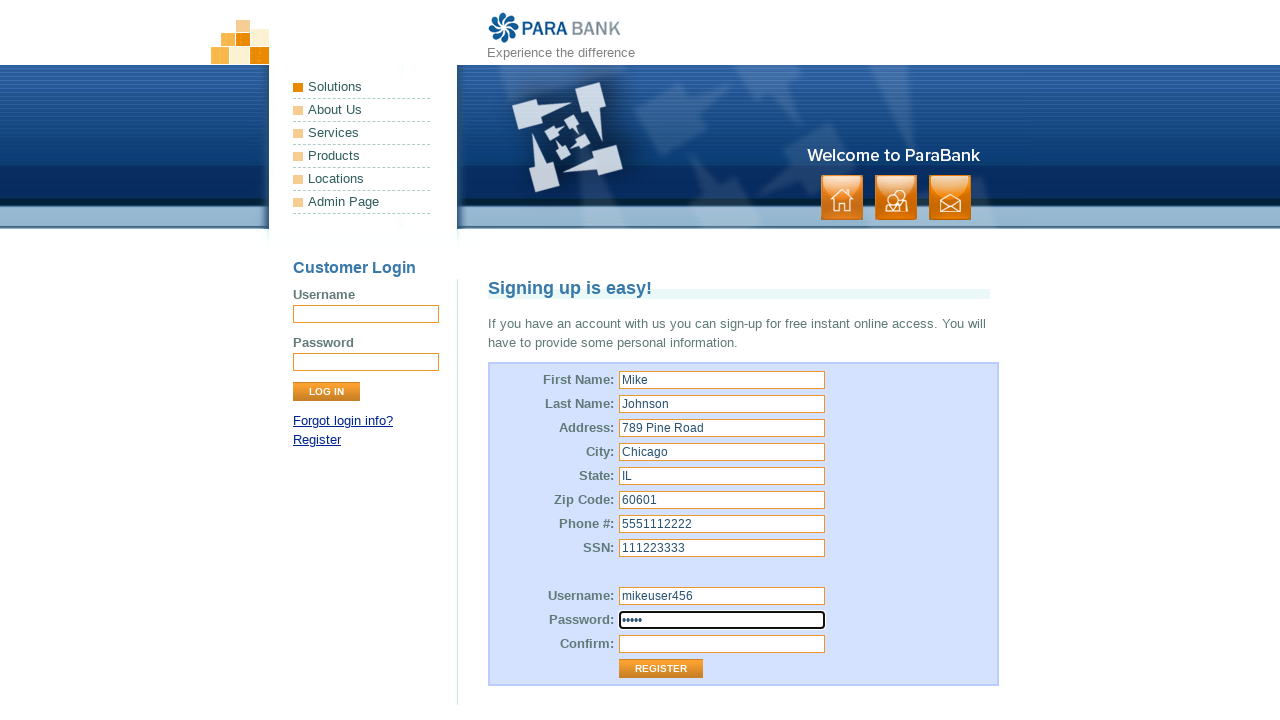

Clicked Register button with confirmation password field left empty at (661, 669) on input[value='Register']
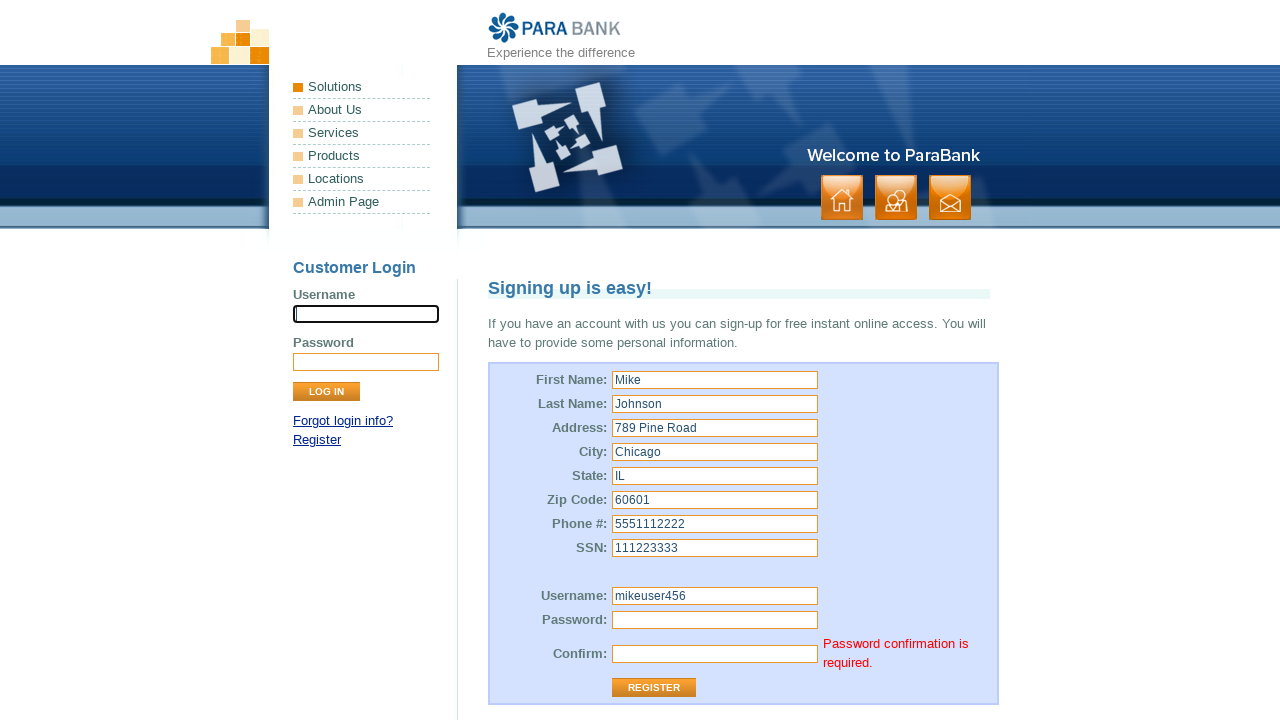

Validation error for missing confirmation password appeared
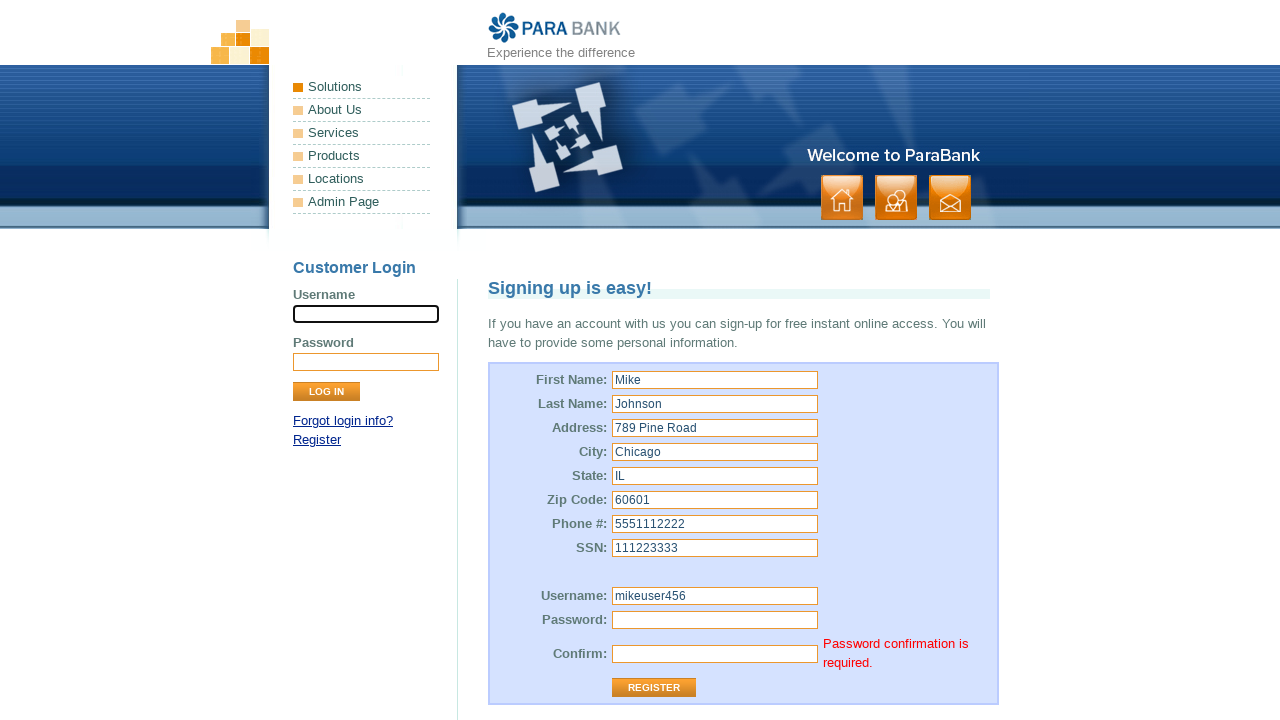

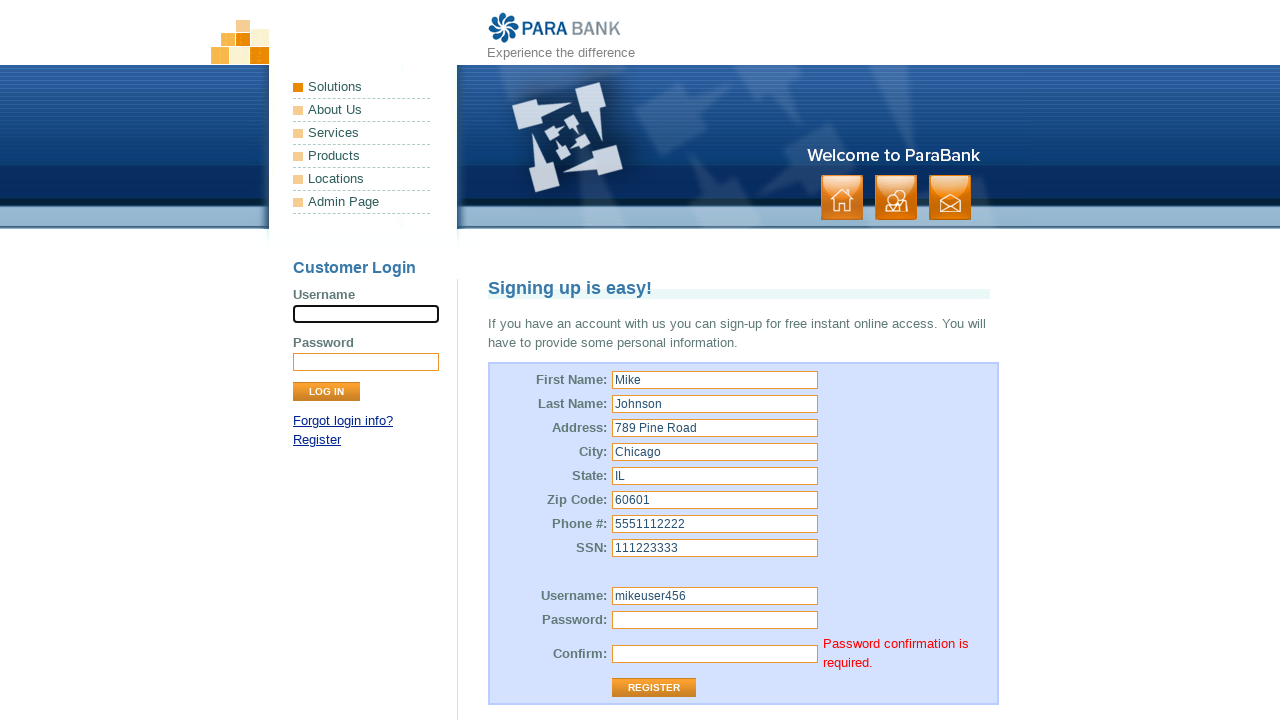